Navigates to W3Schools HTML tables tutorial page and verifies the customers table is present with multiple rows of data

Starting URL: https://www.w3schools.com/html/html_tables.asp

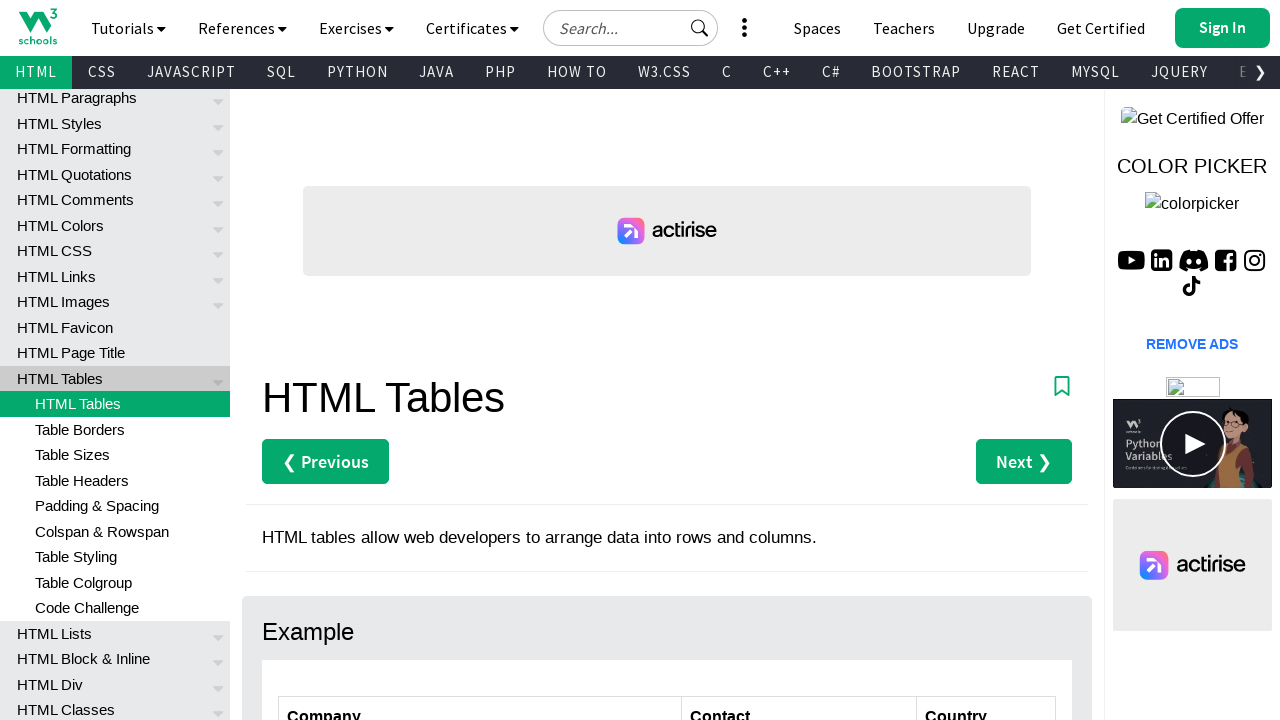

Waited for customers table to be visible
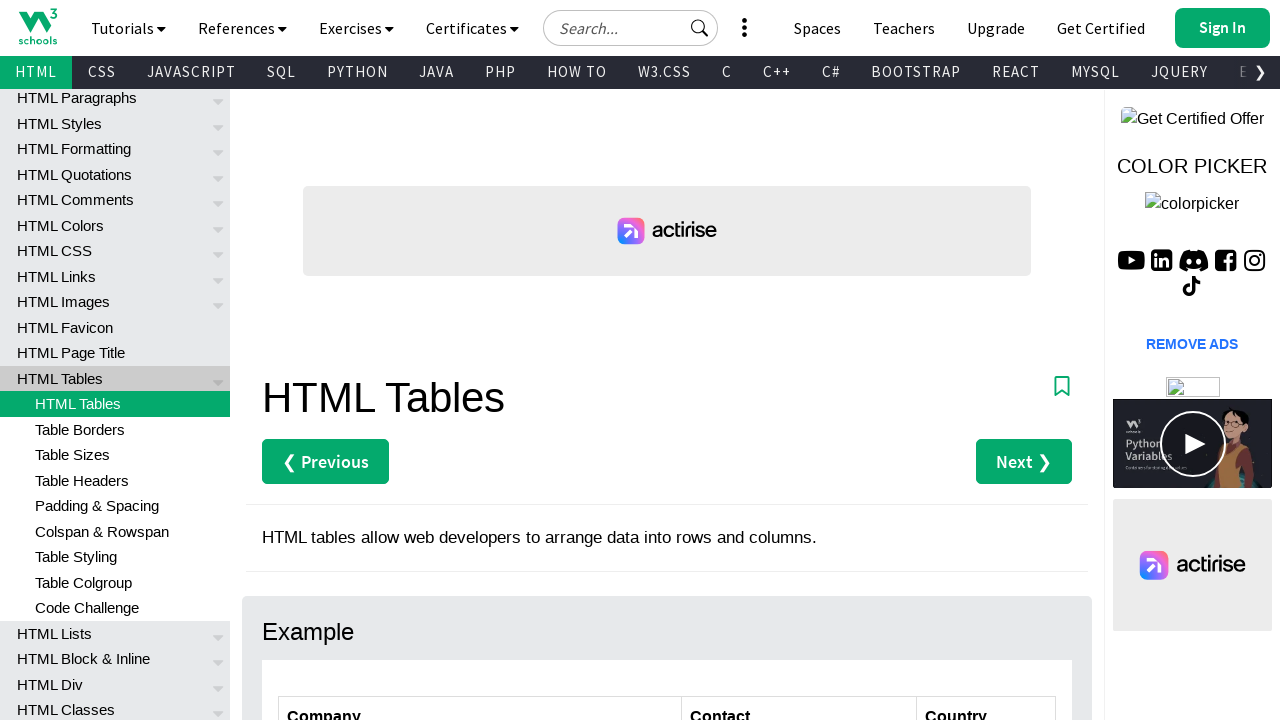

Verified table has data rows present
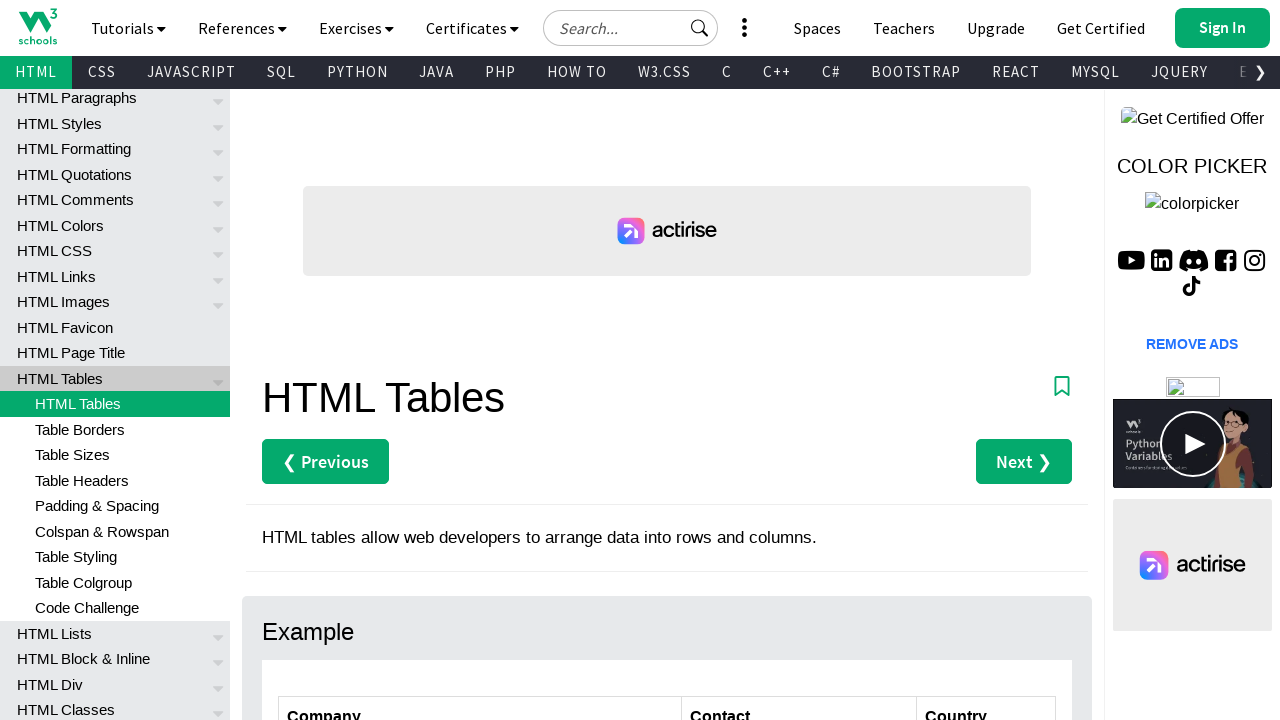

Clicked on second row, second column cell in customers table at (799, 360) on xpath=//table[@id='customers']//tr[2]/td[2]
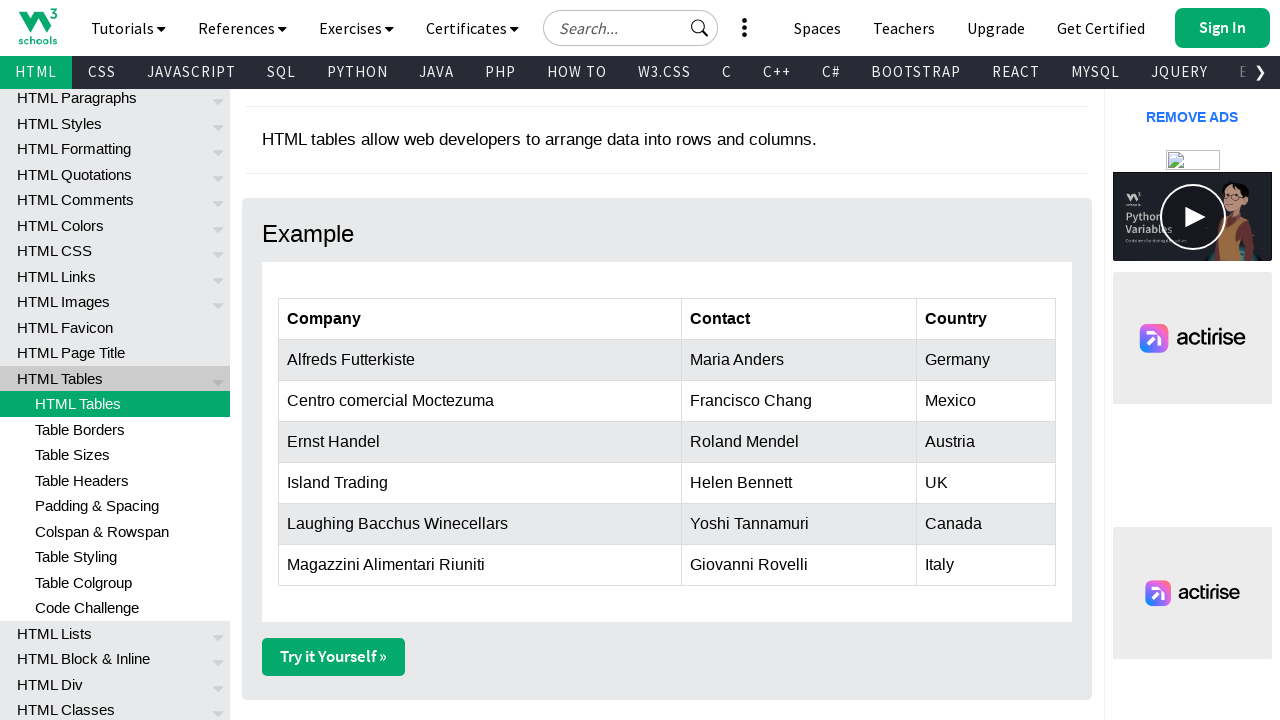

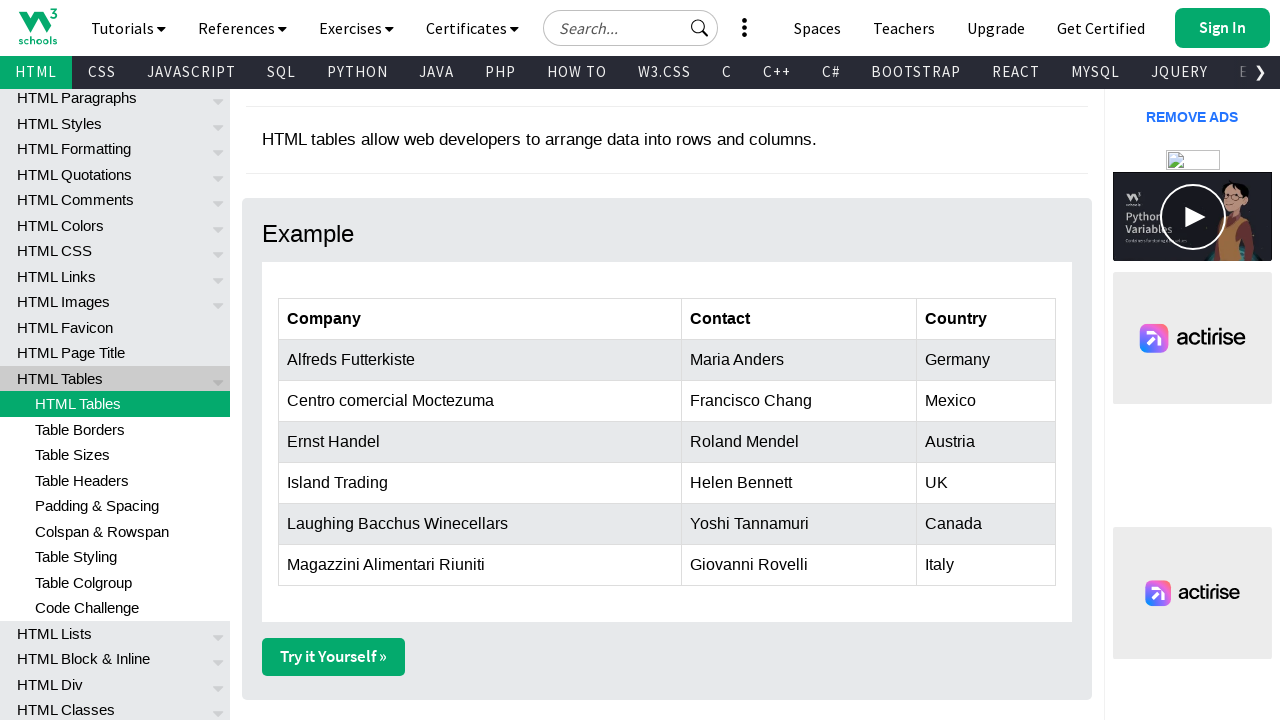